Tests JavaScript alert functionality by clicking a button that triggers an alert, accepting it, and verifying the success message

Starting URL: http://practice.cydeo.com/javascript_alerts

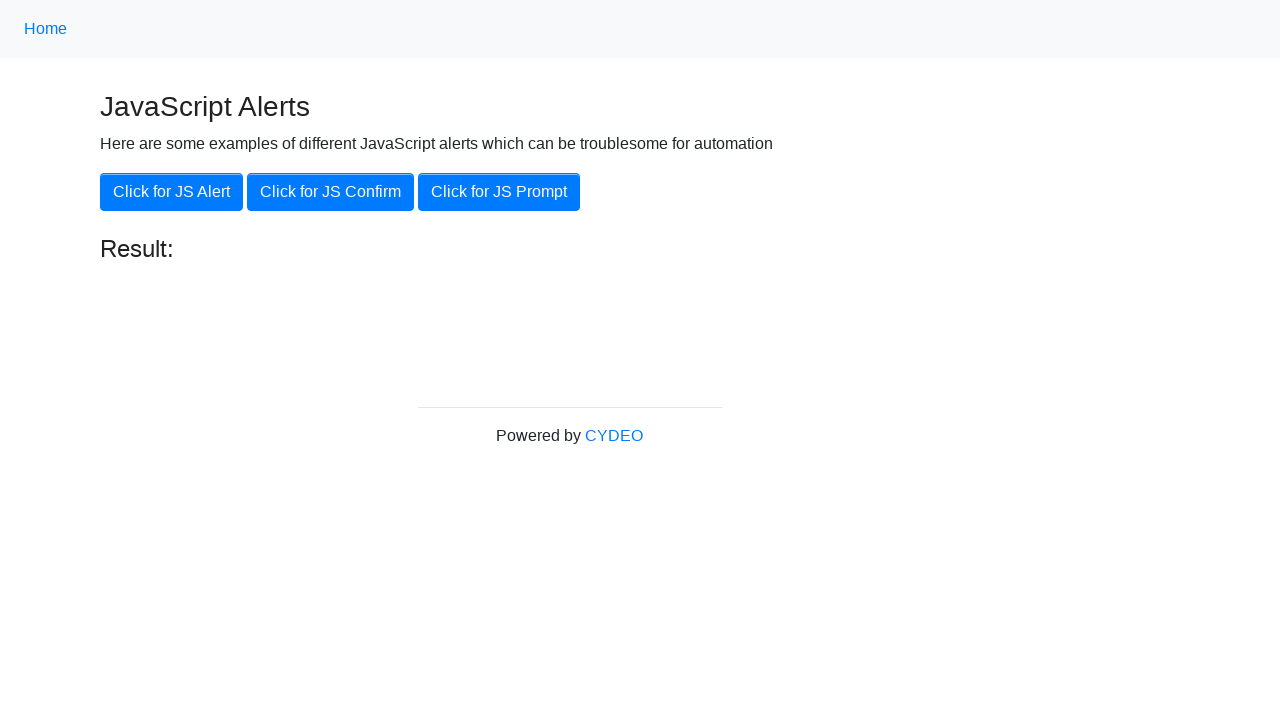

Clicked the 'Click for JS Alert' button to trigger JavaScript alert at (172, 192) on xpath=//button[.='Click for JS Alert']
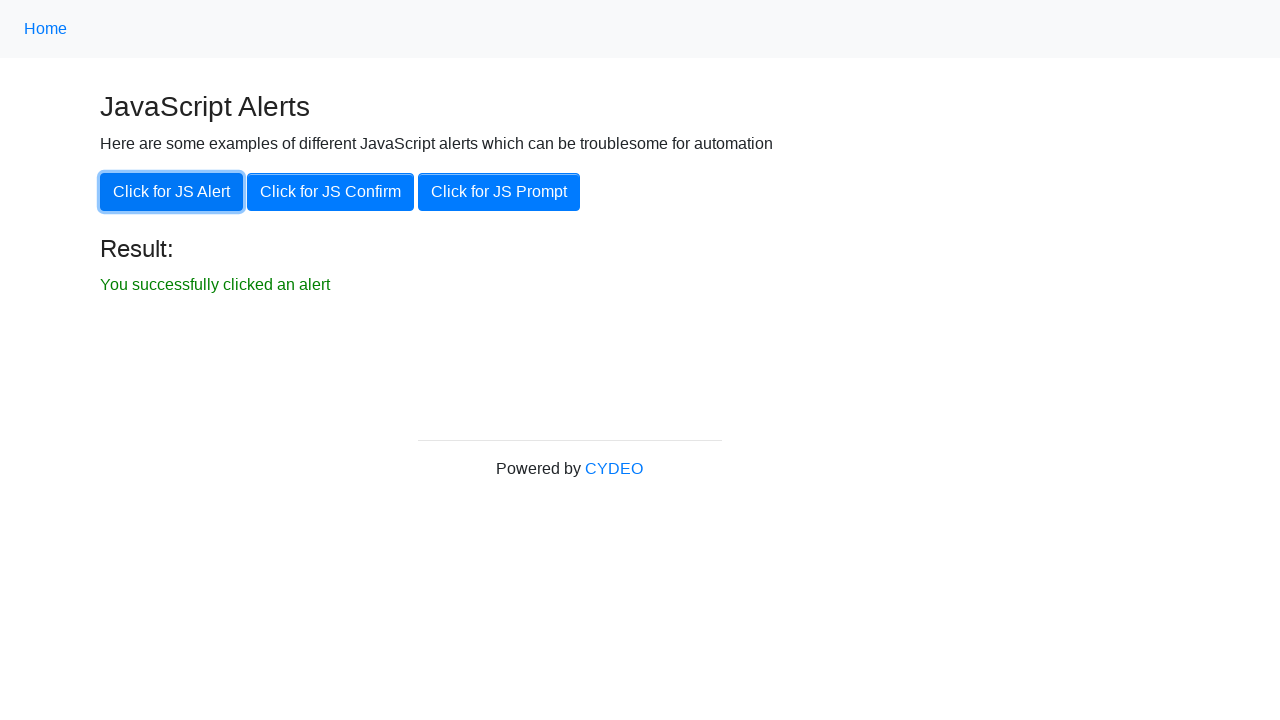

Set up dialog handler to accept alerts
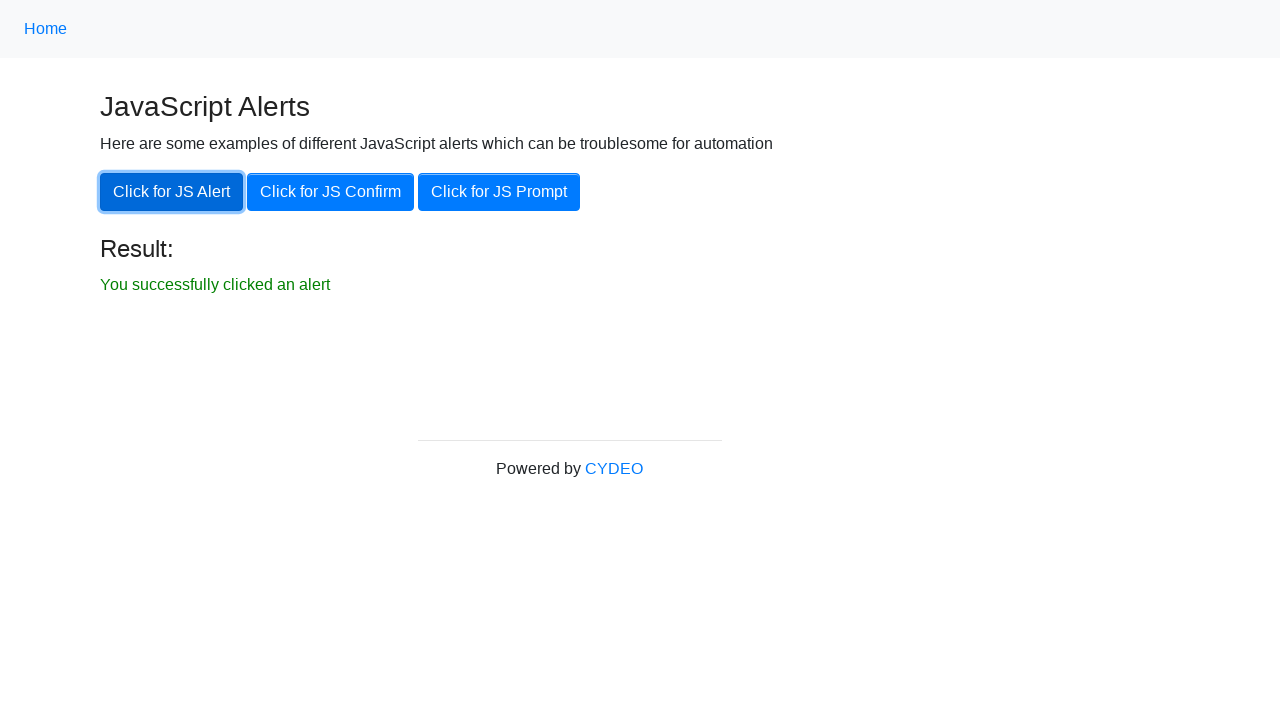

Clicked the 'Click for JS Alert' button again to trigger alert and accept it at (172, 192) on xpath=//button[.='Click for JS Alert']
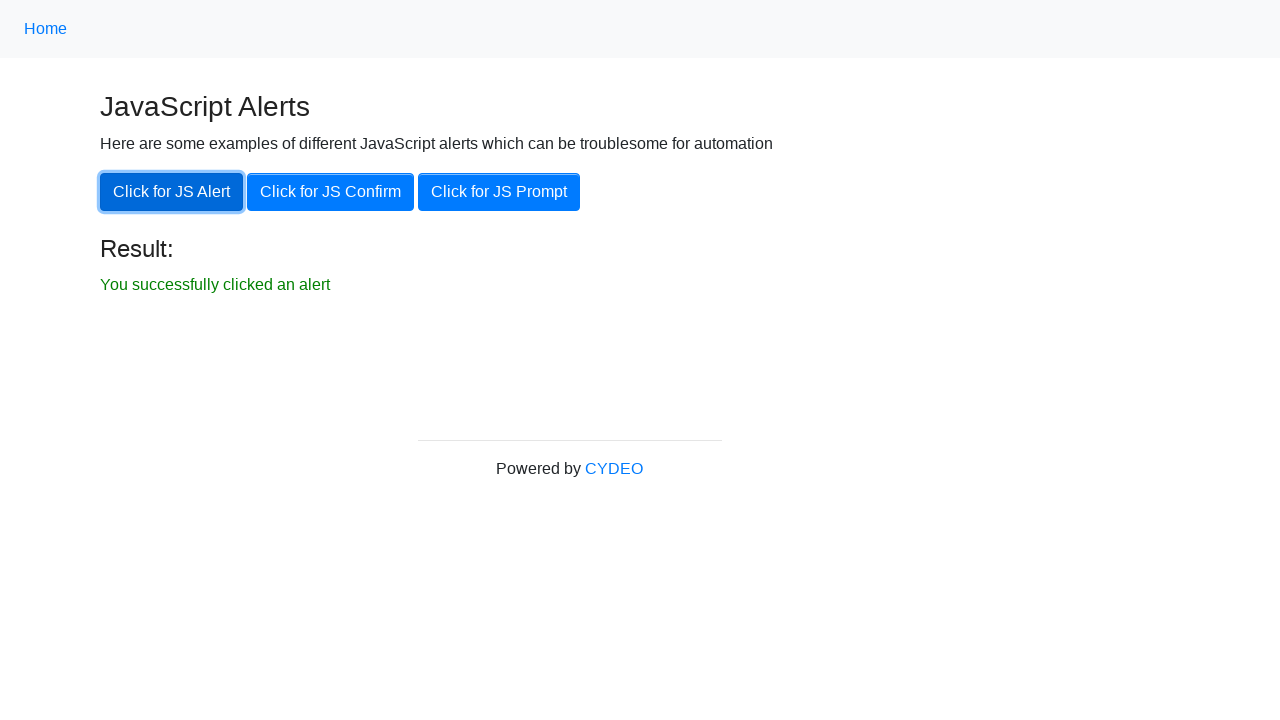

Located the result element
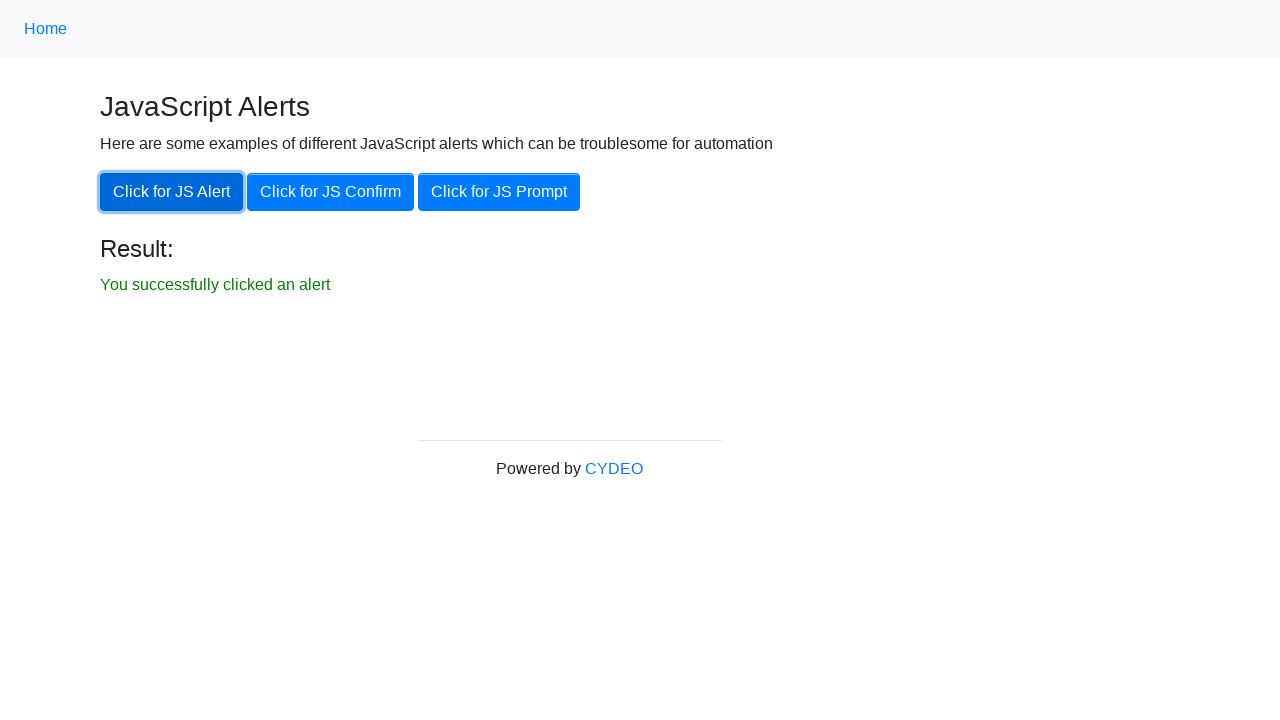

Verified that the result element is visible
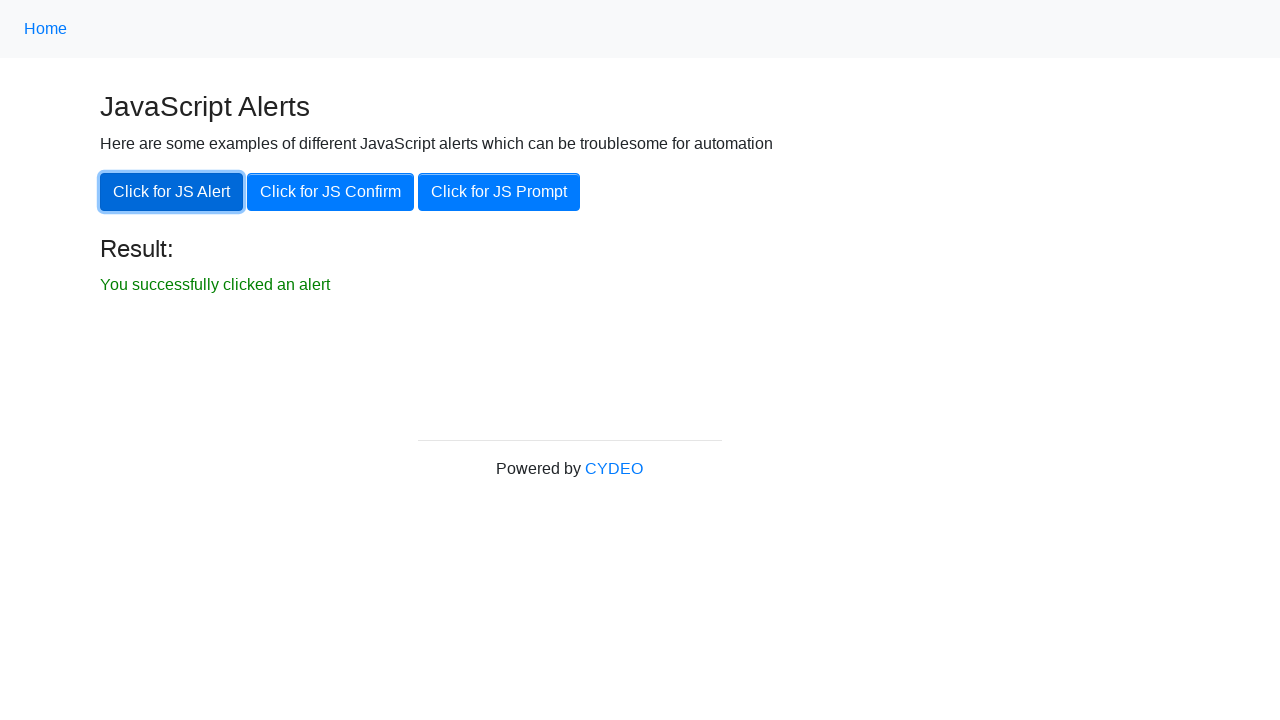

Verified that result text is 'You successfully clicked an alert'
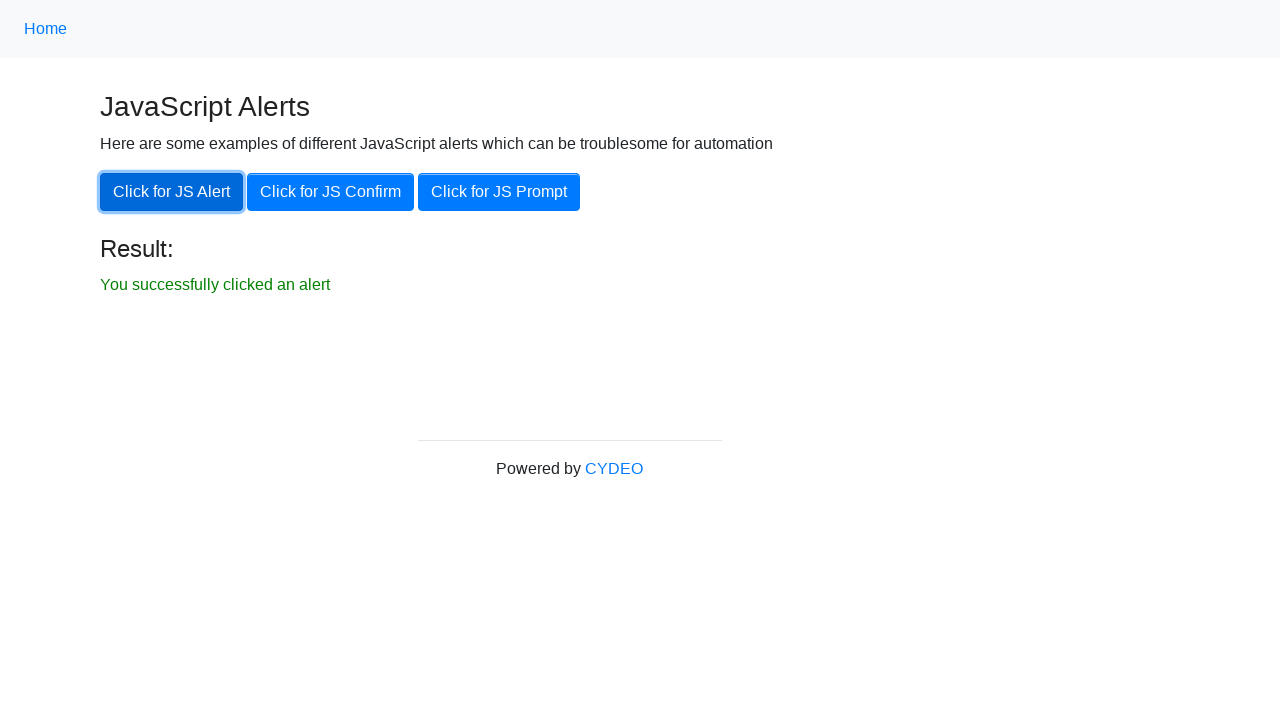

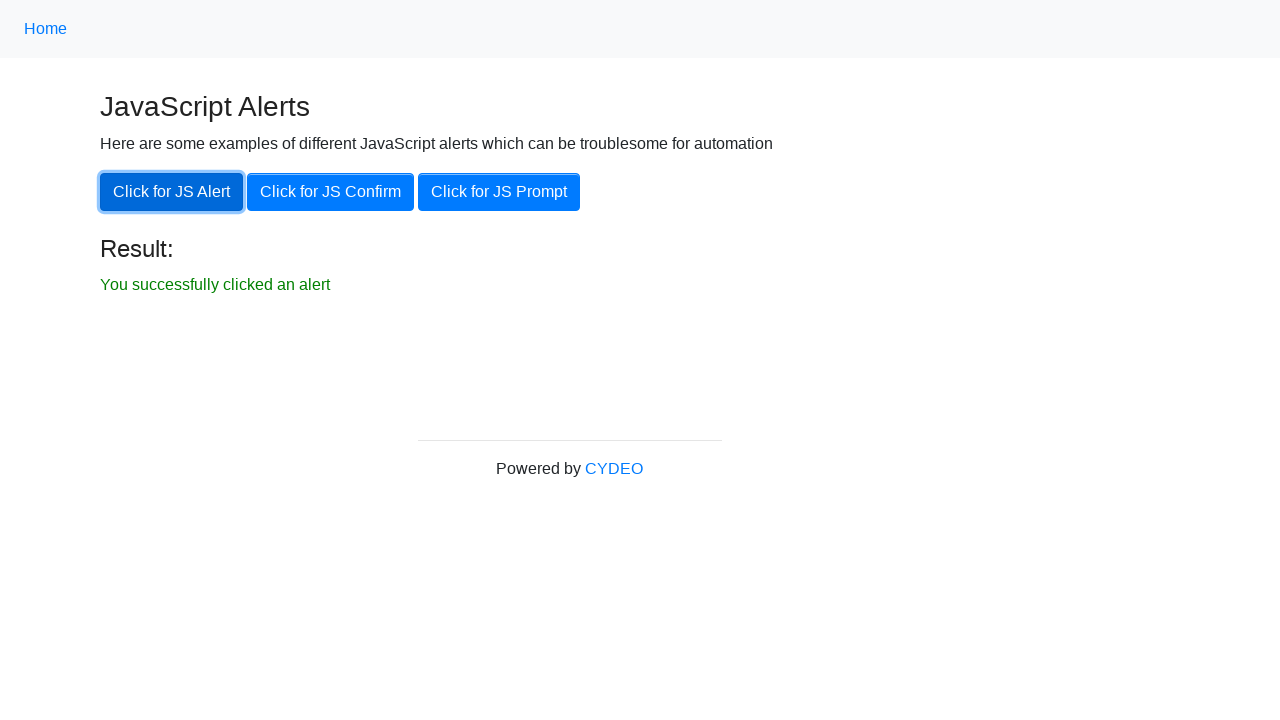